Tests the text box functionality on DemoQA by entering a fullname in the username input field and verifying the page loads correctly.

Starting URL: https://demoqa.com/text-box

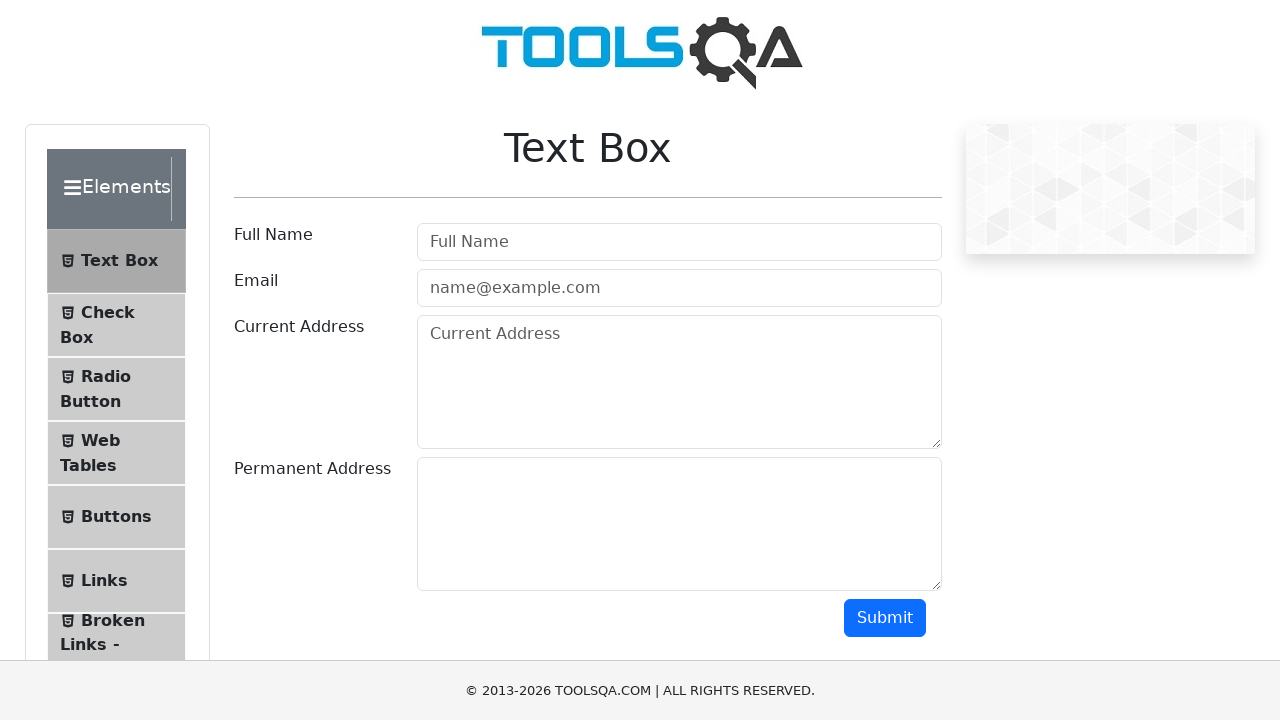

Filled fullname textbox with 'John Smith' on input#userName
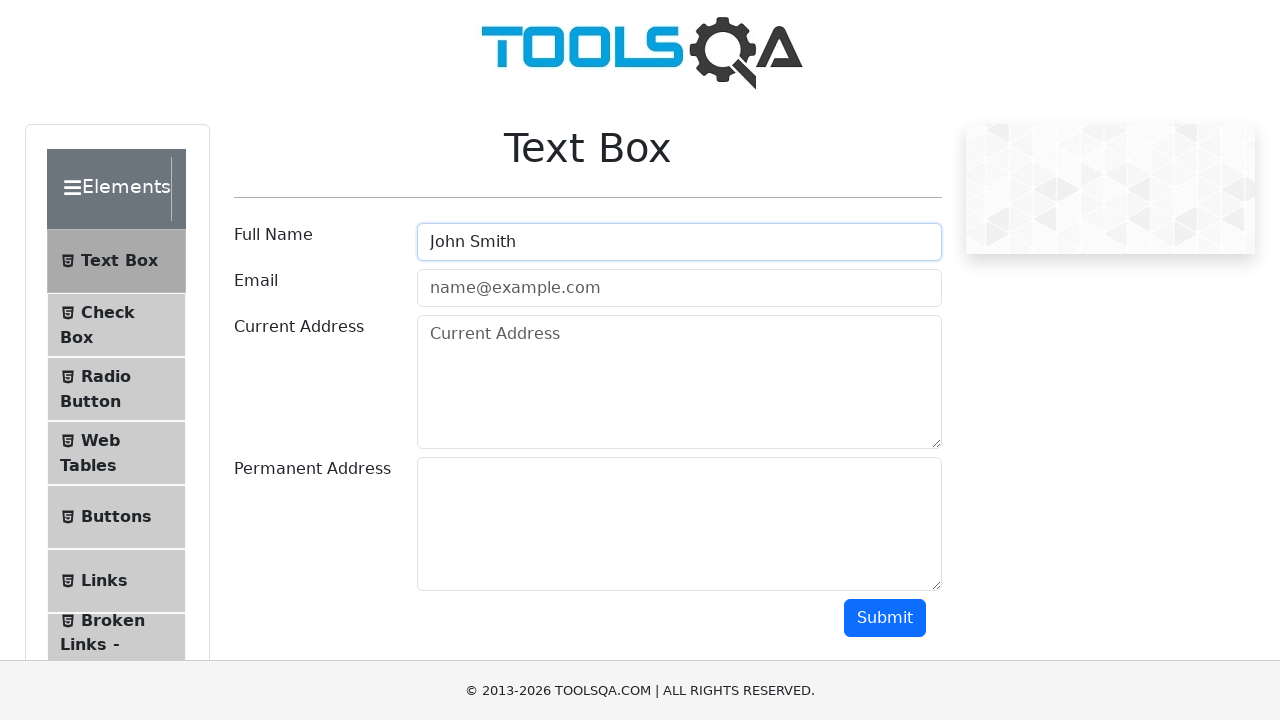

Verified fullname input field is present on page
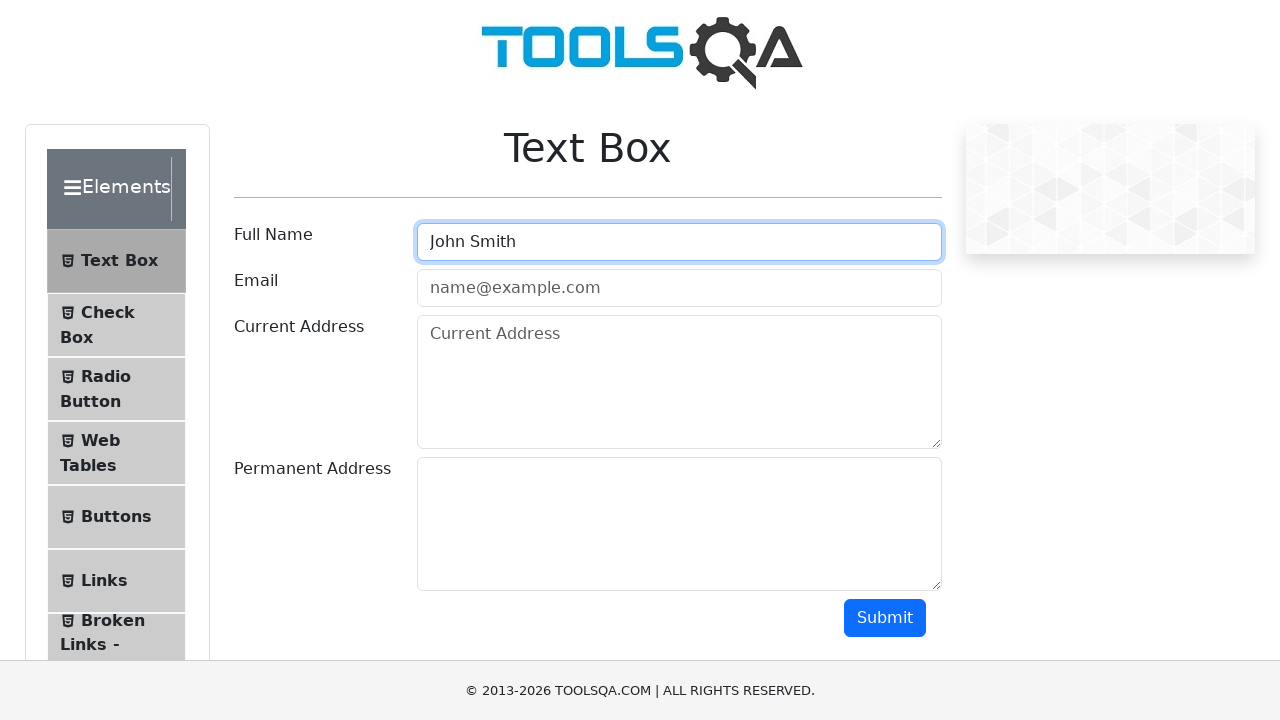

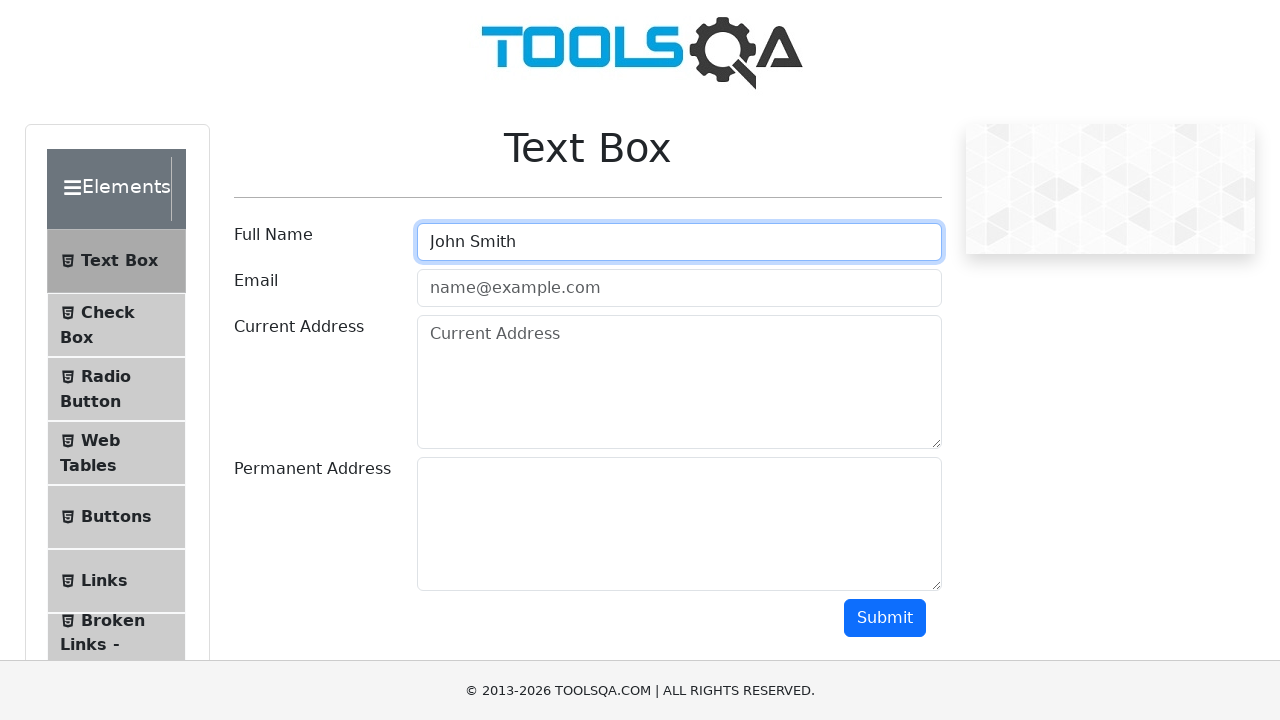